Tests login error handling by entering valid username but invalid password, verifying the credential mismatch error message

Starting URL: https://www.saucedemo.com/

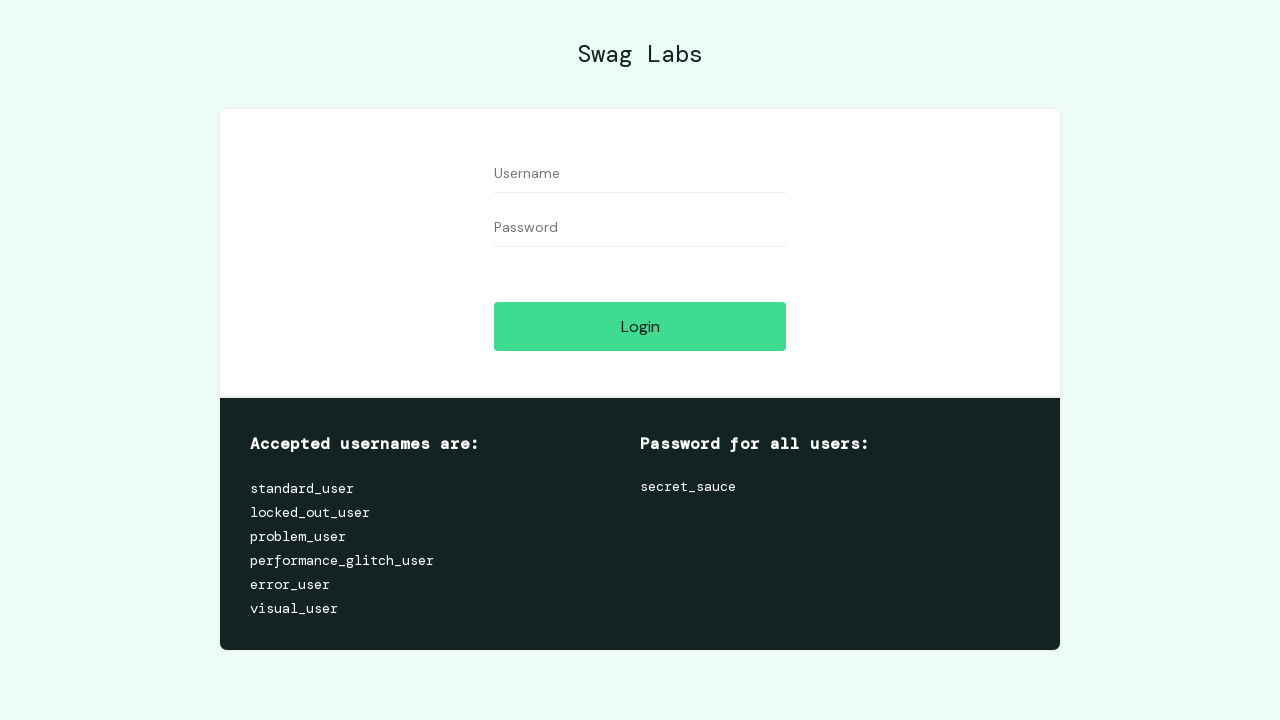

Filled username field with 'standard_user' on #user-name
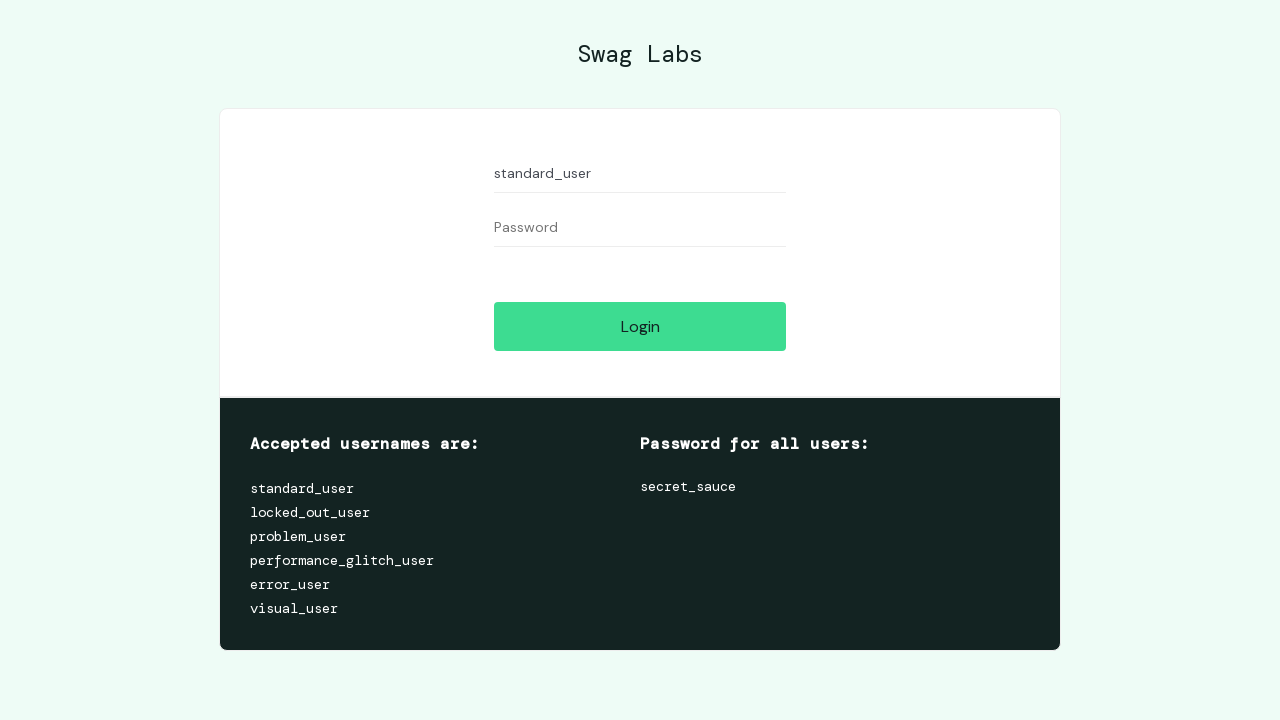

Filled password field with invalid password 'wrong_password_123' on #password
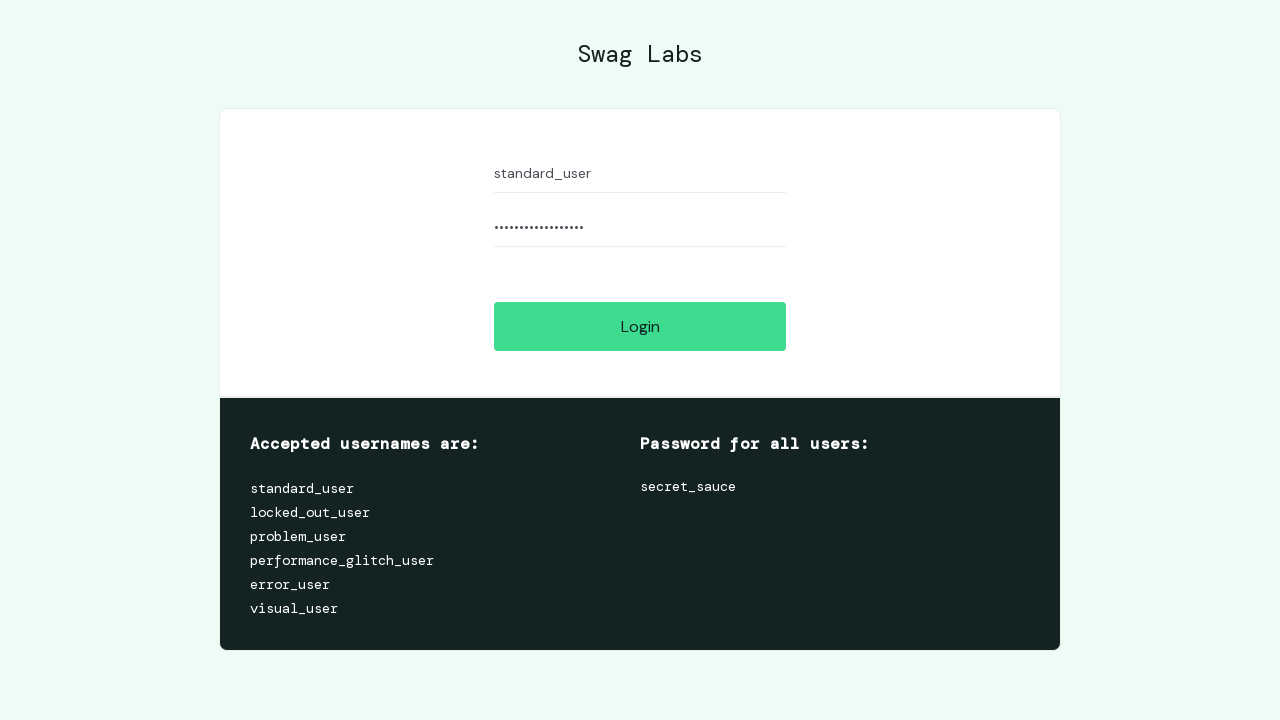

Clicked login button at (640, 326) on #login-button
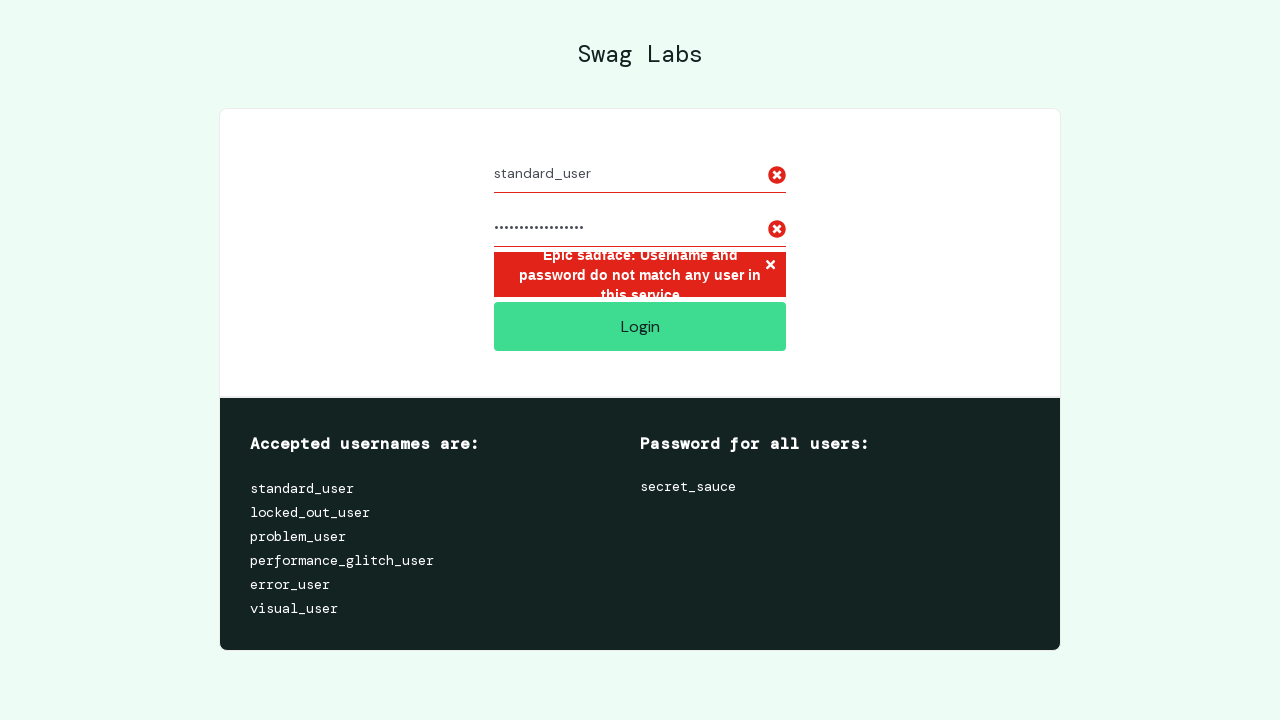

Credential mismatch error message appeared
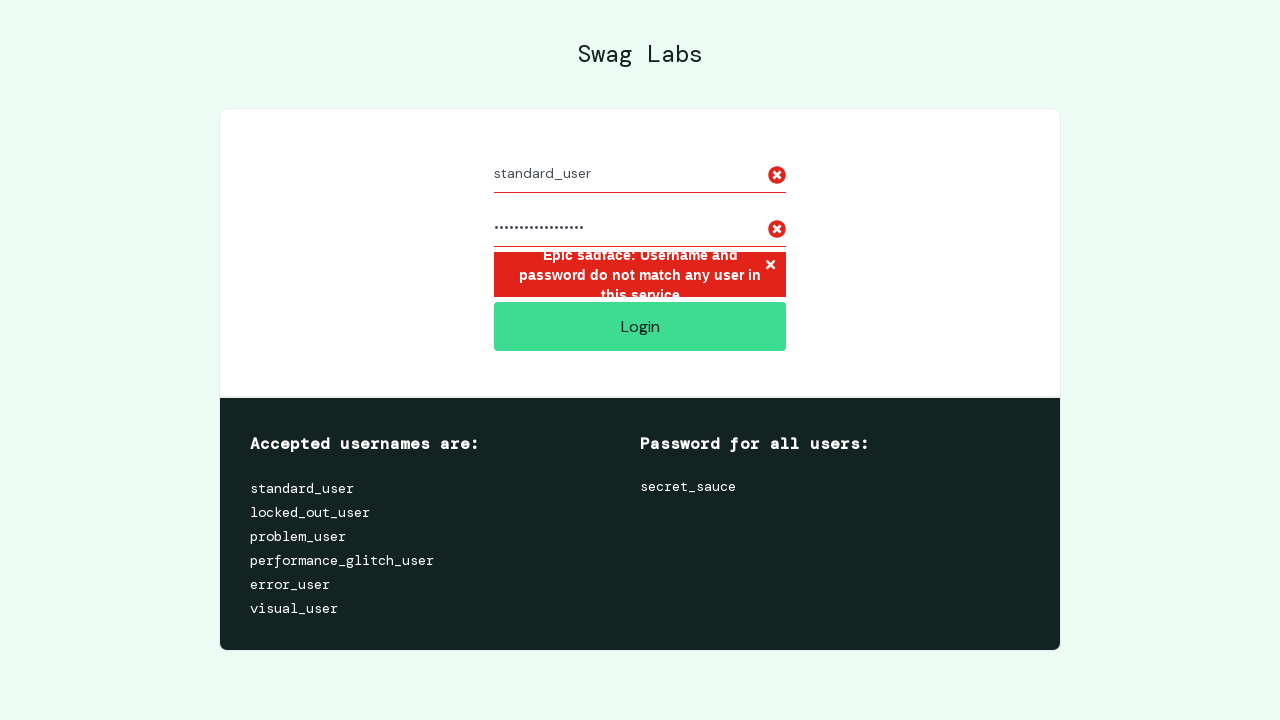

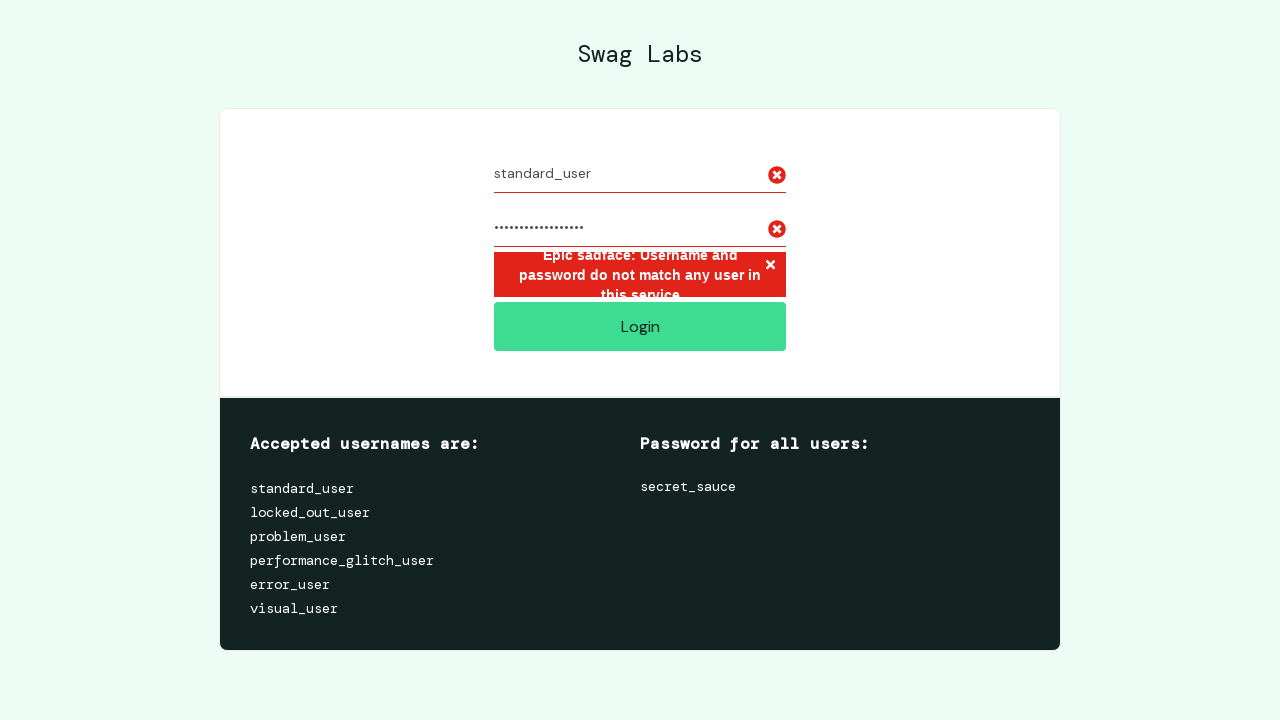